Edits an existing record in a web table by clicking edit button and updating fields

Starting URL: https://demoqa.com/webtables

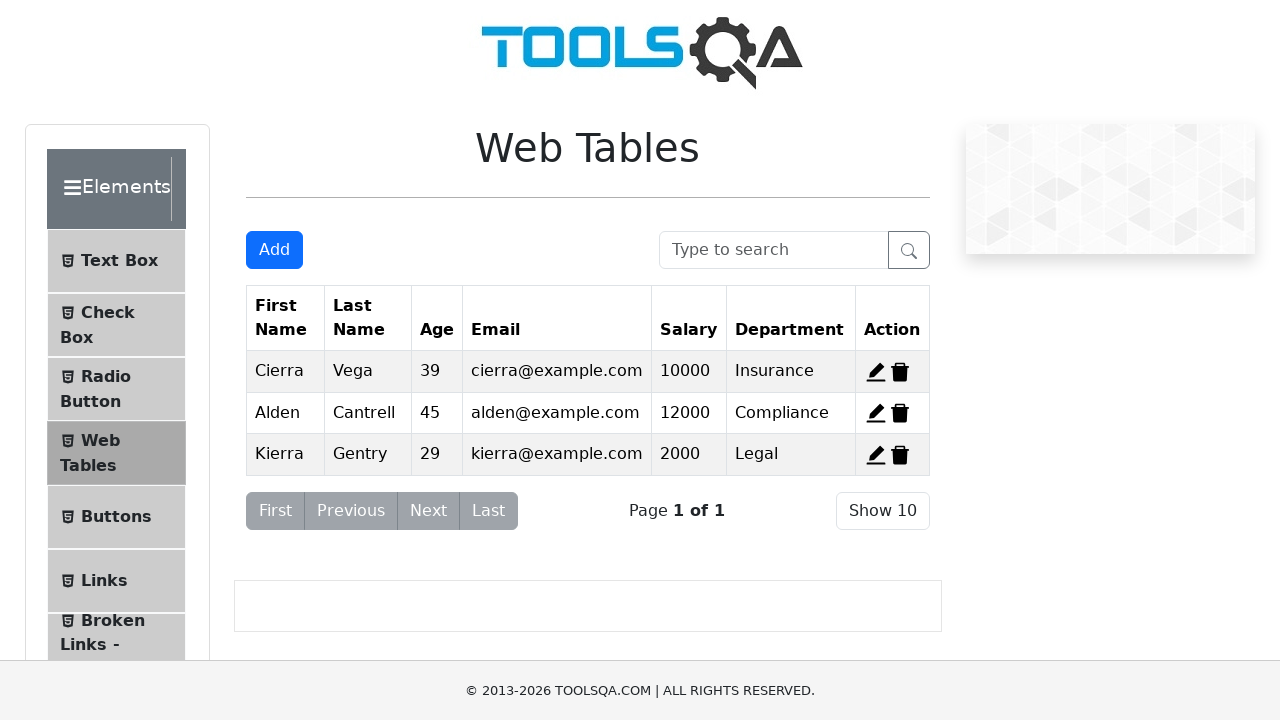

Clicked edit button for record 2 at (876, 413) on xpath=//span[@id='edit-record-2']//*[@stroke='currentColor']
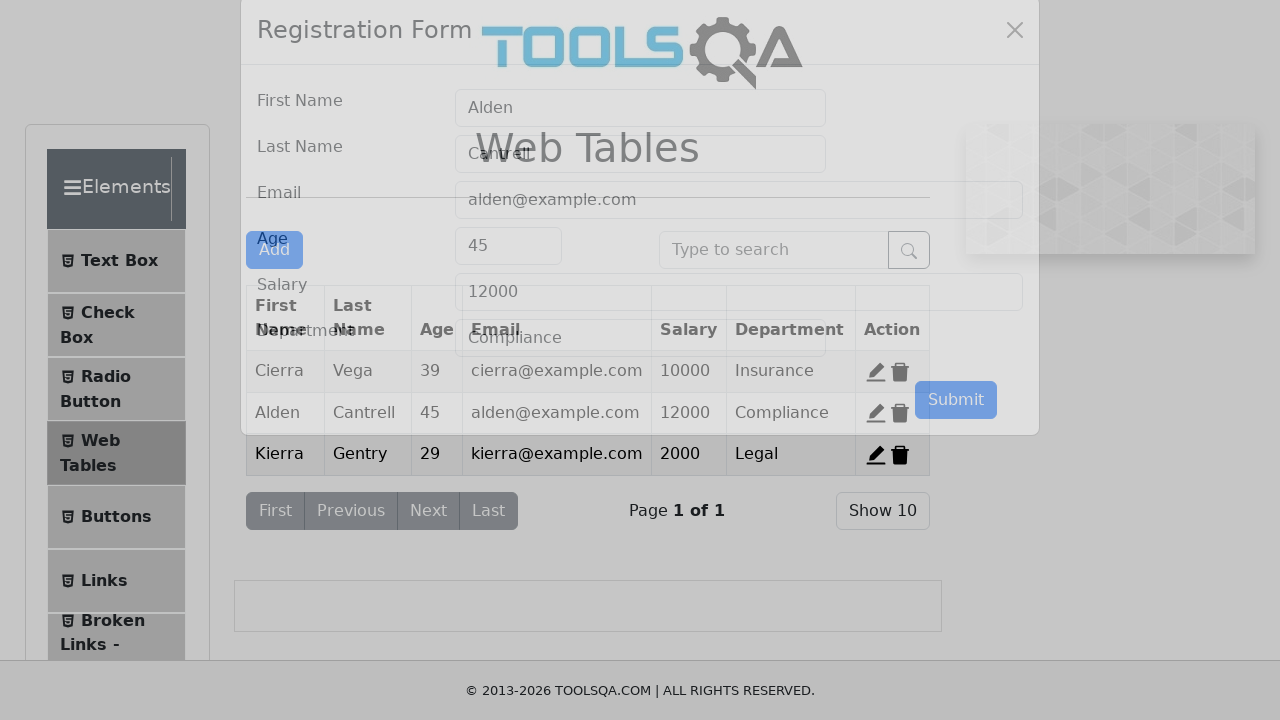

Cleared first name field on #firstName
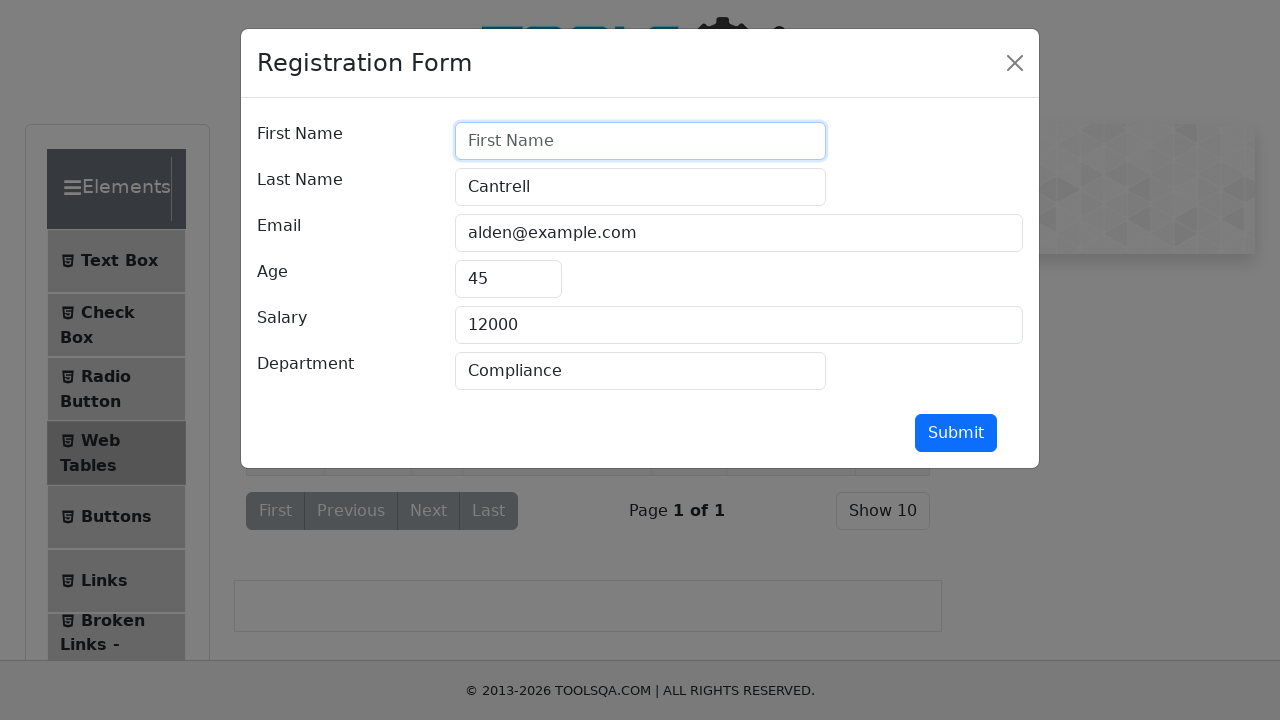

Updated first name to 'Shamim' on #firstName
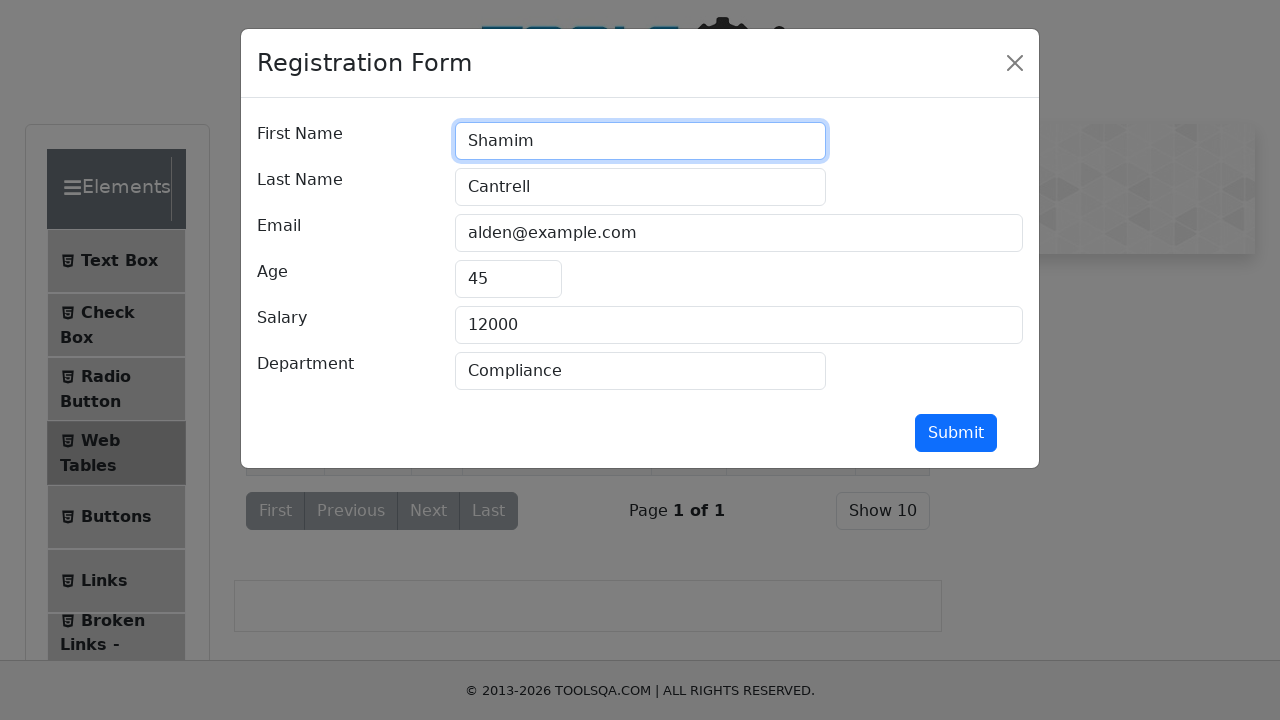

Cleared age field on #age
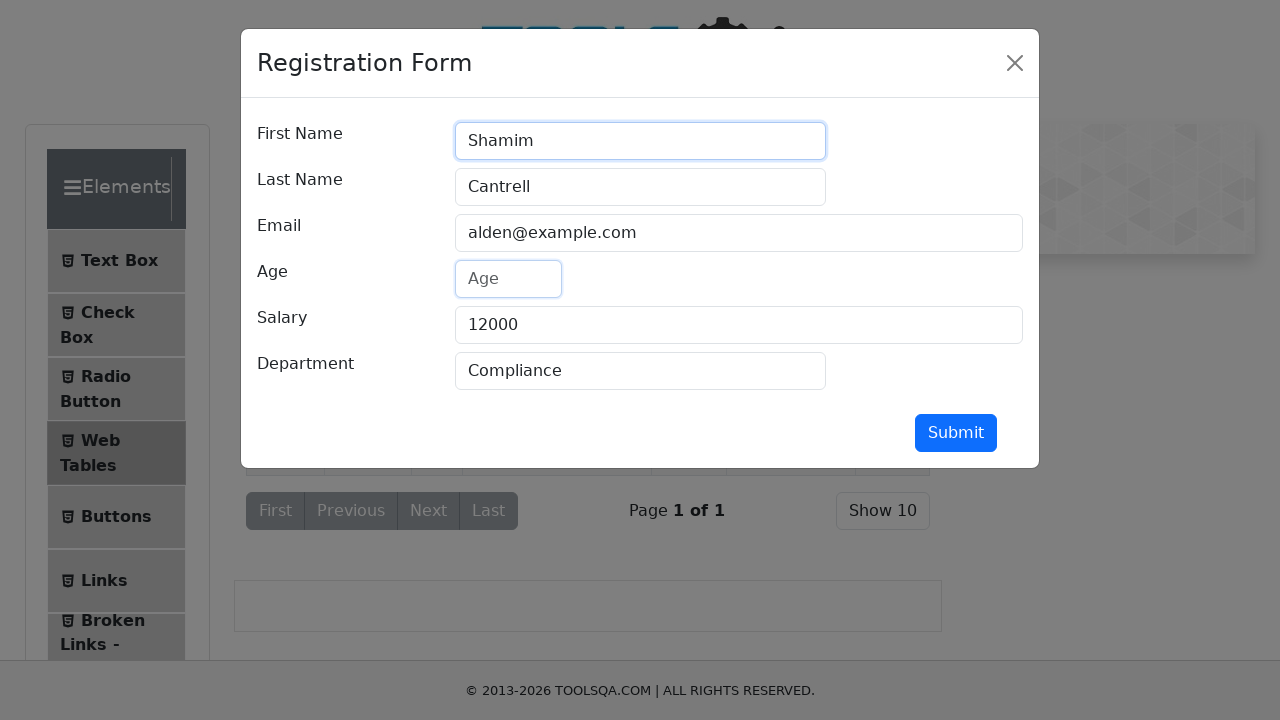

Updated age to '25' on #age
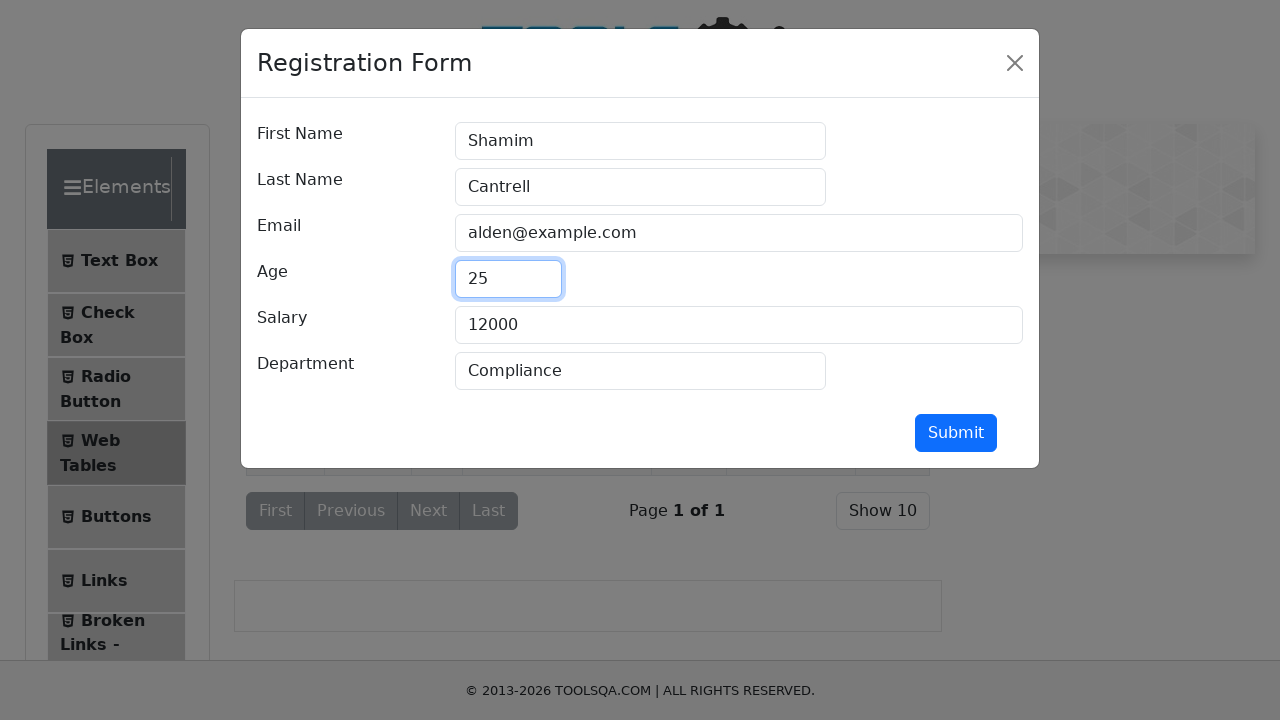

Clicked submit button to save record changes at (956, 433) on #submit
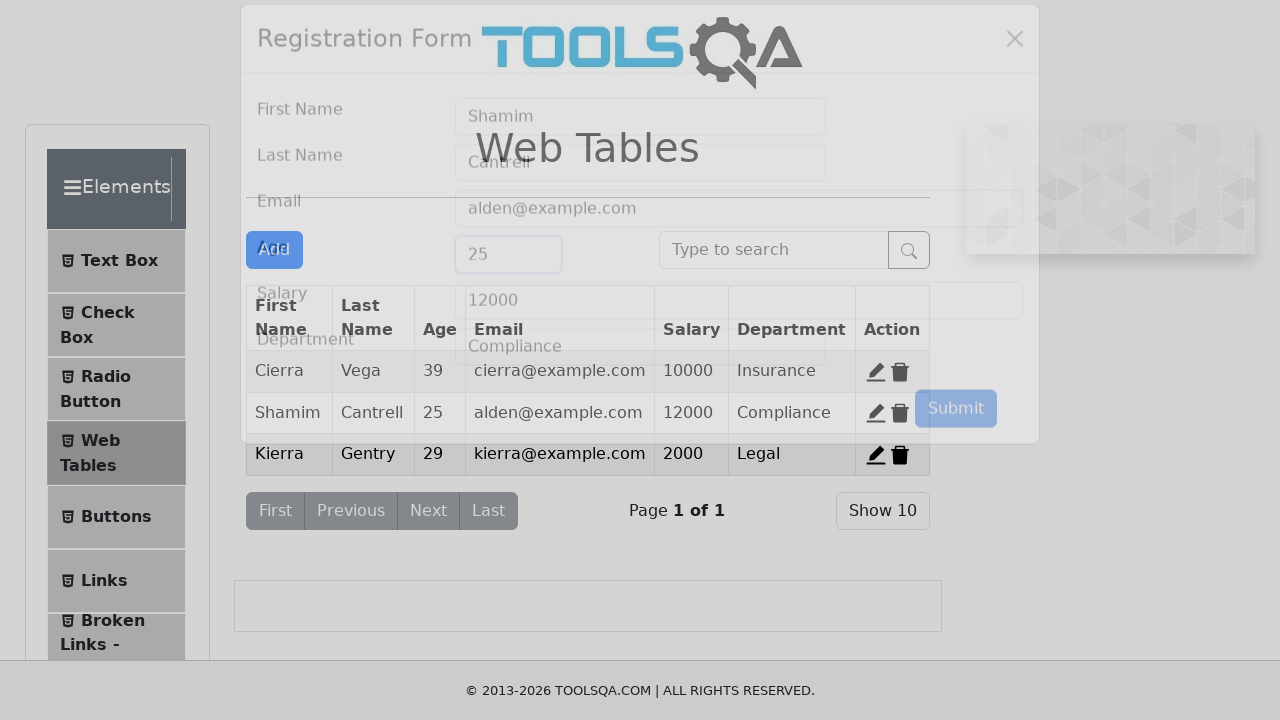

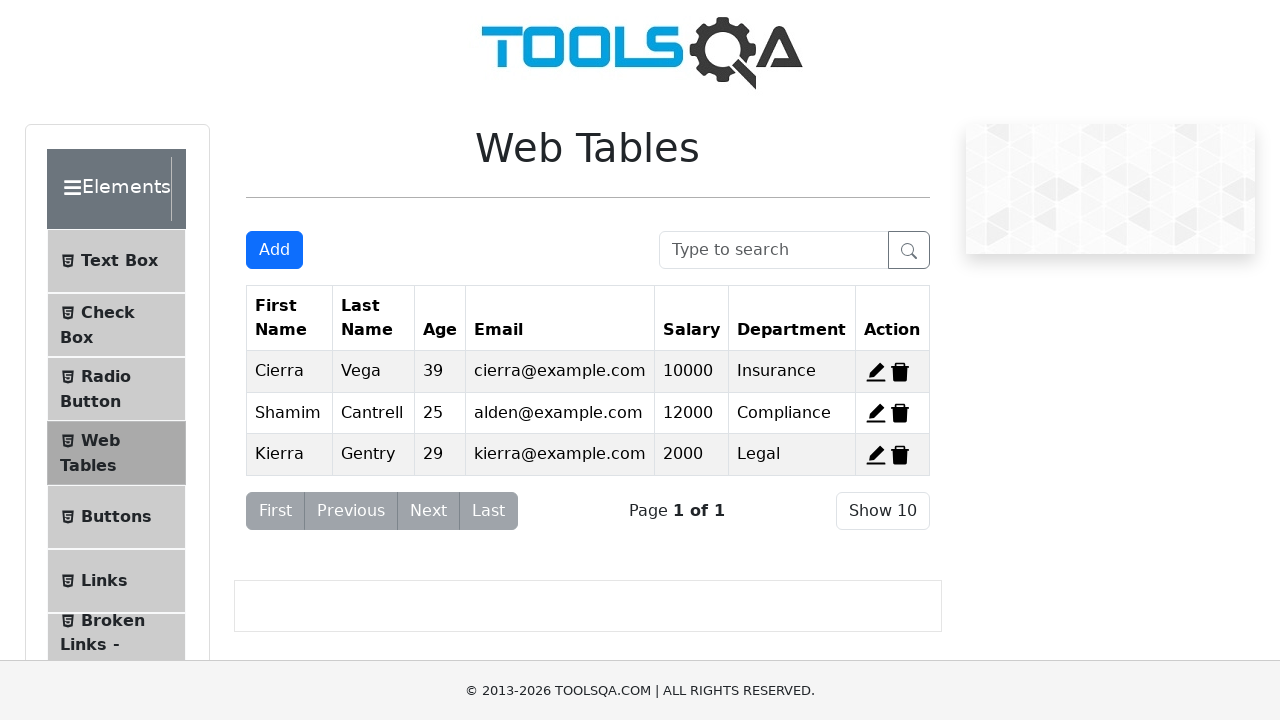